Solves a mathematical captcha by calculating a formula based on a value from the page, entering the result, selecting checkboxes, and submitting the form

Starting URL: https://suninjuly.github.io/math.html

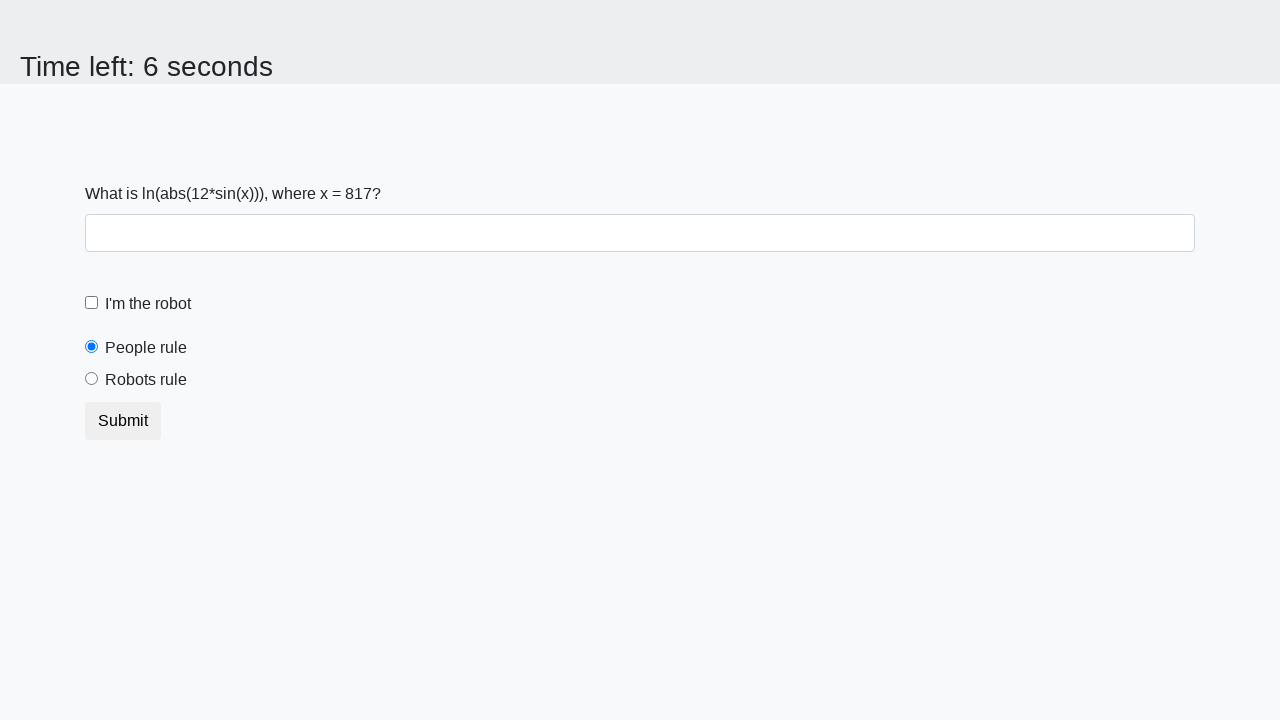

Located the input value element
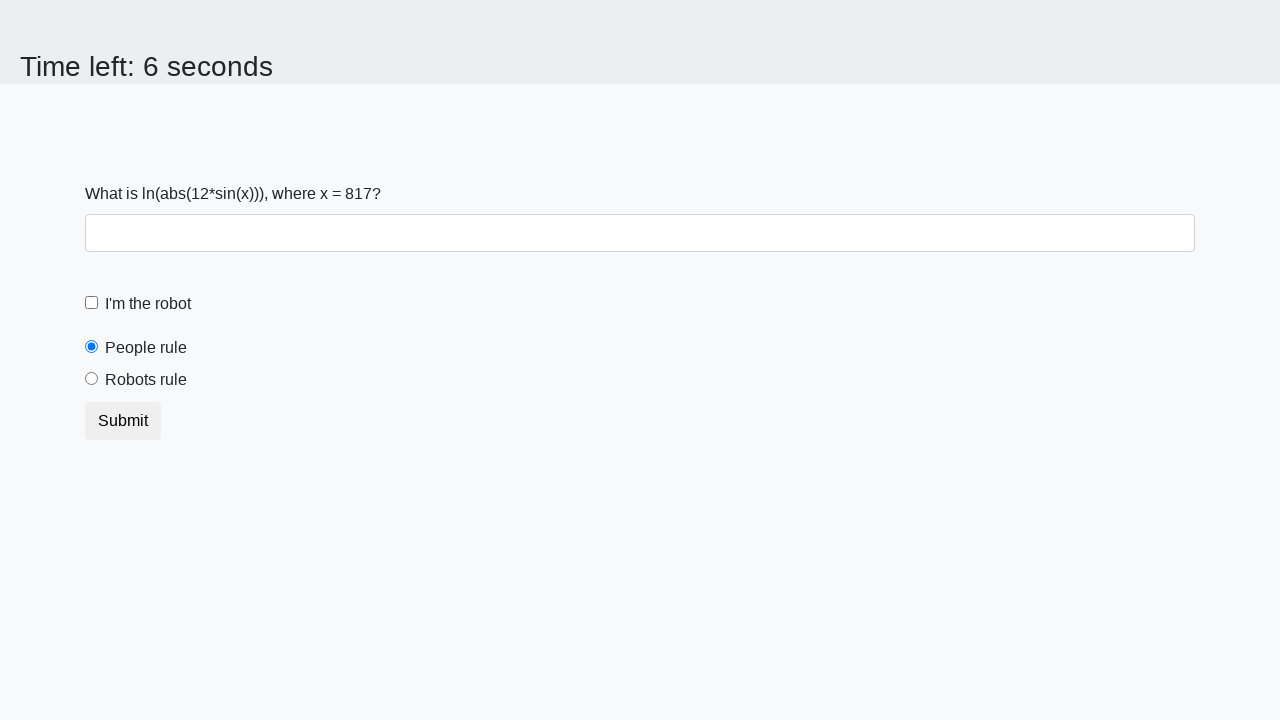

Extracted input value from page: 817
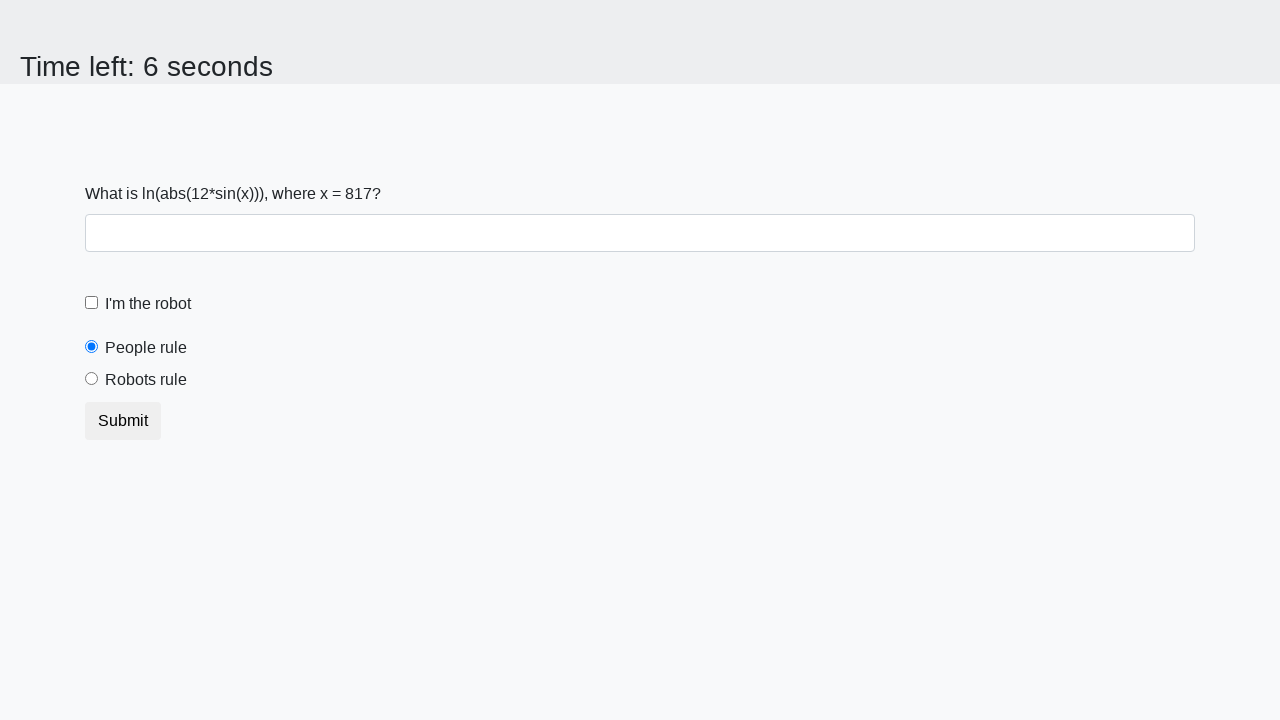

Calculated formula result: 0.796647338392755
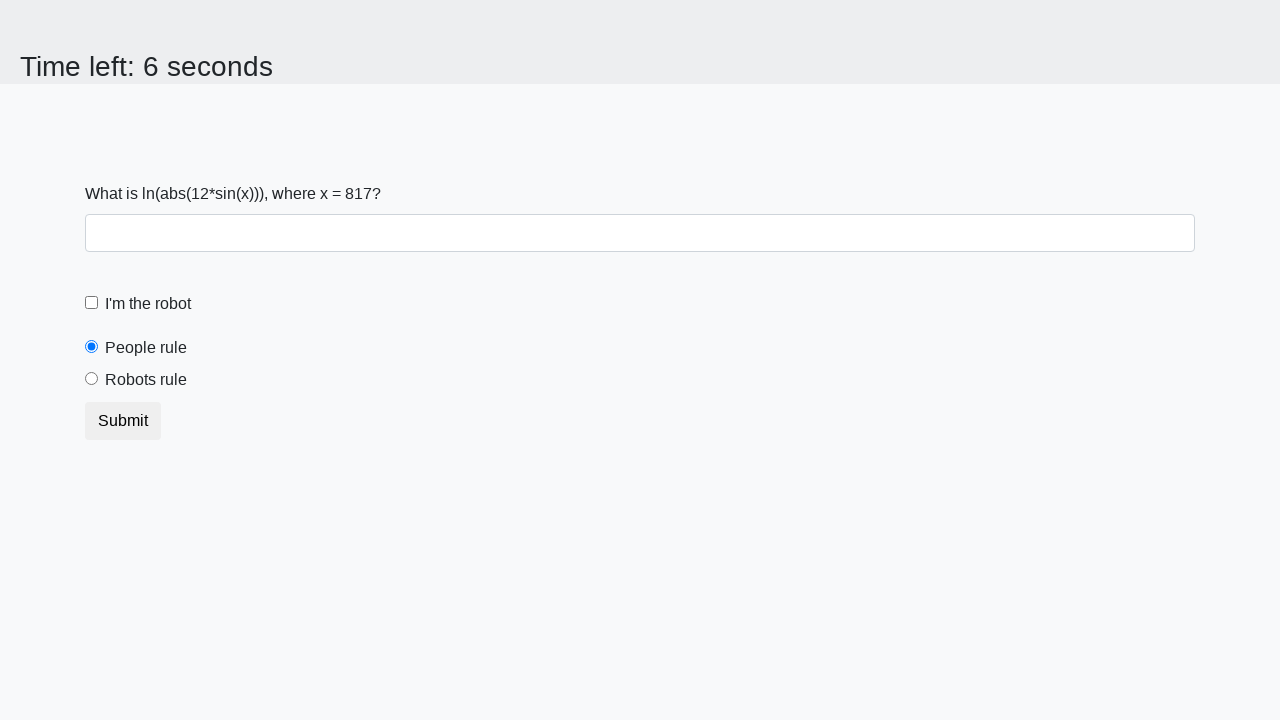

Filled answer field with calculated value: 0.796647338392755 on #answer
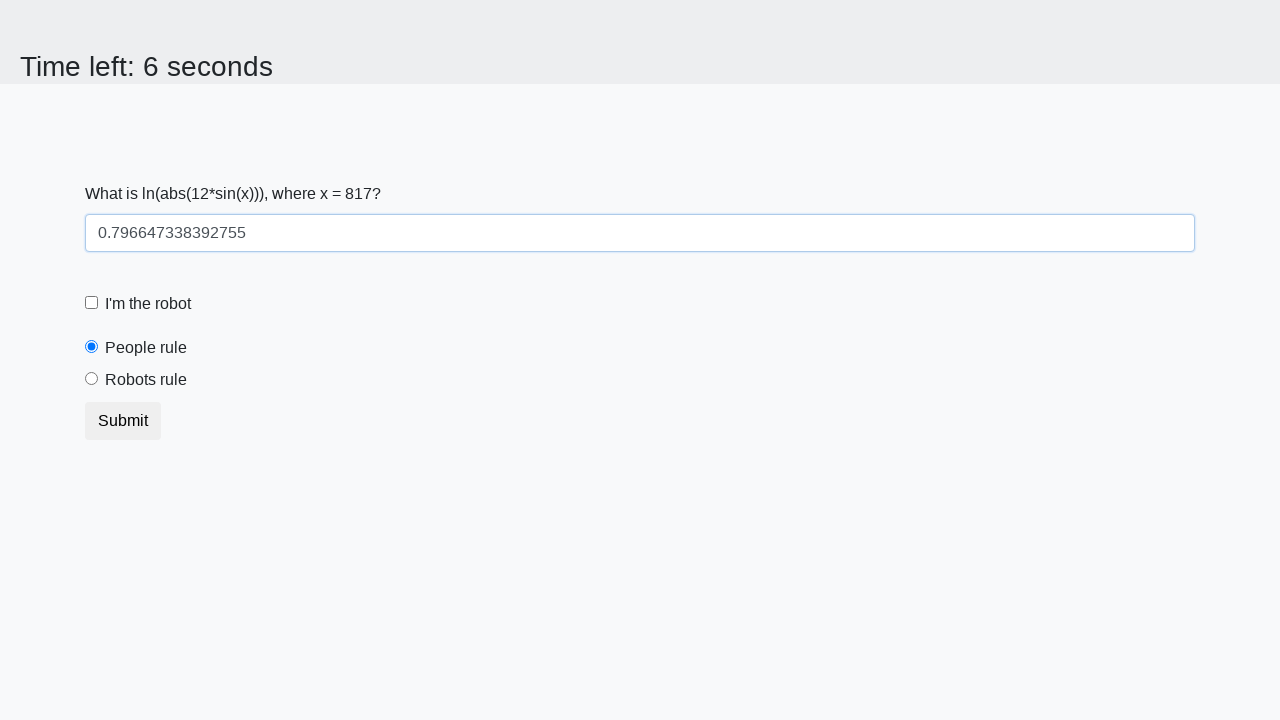

Clicked the robot checkbox at (92, 303) on #robotCheckbox
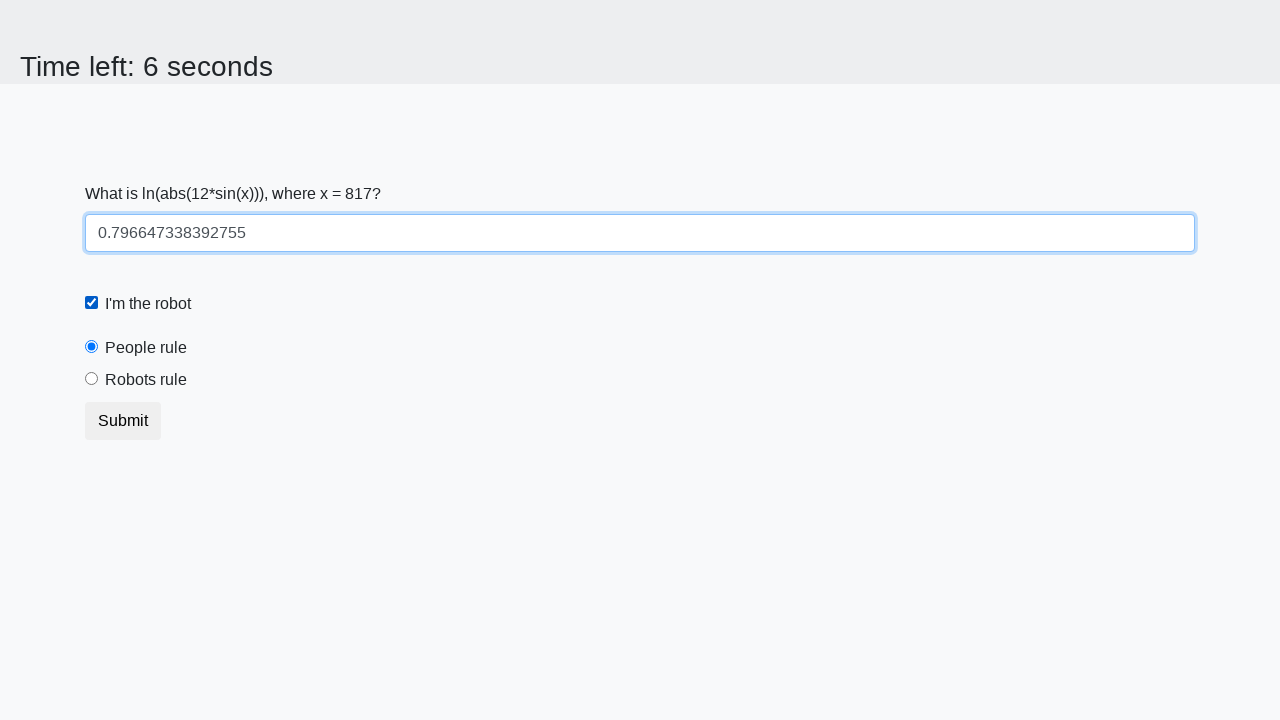

Clicked the robots rule radio button at (92, 379) on #robotsRule
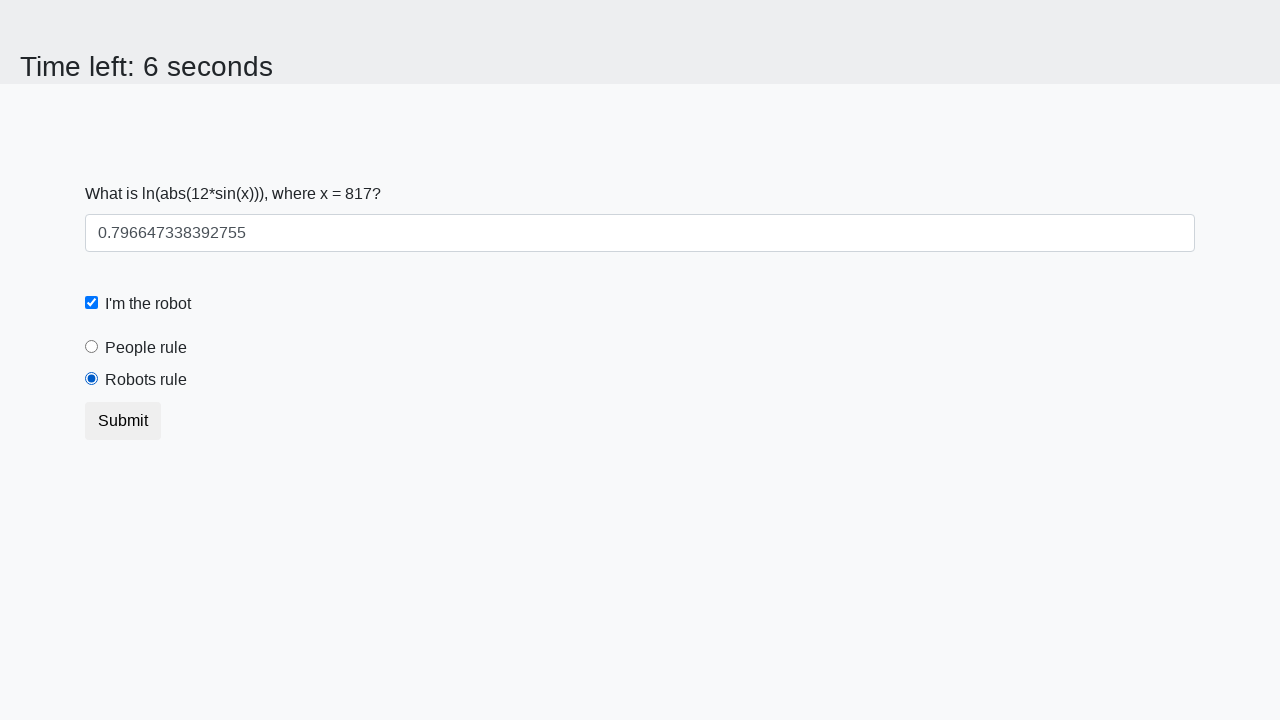

Clicked submit button to submit the form at (123, 421) on button
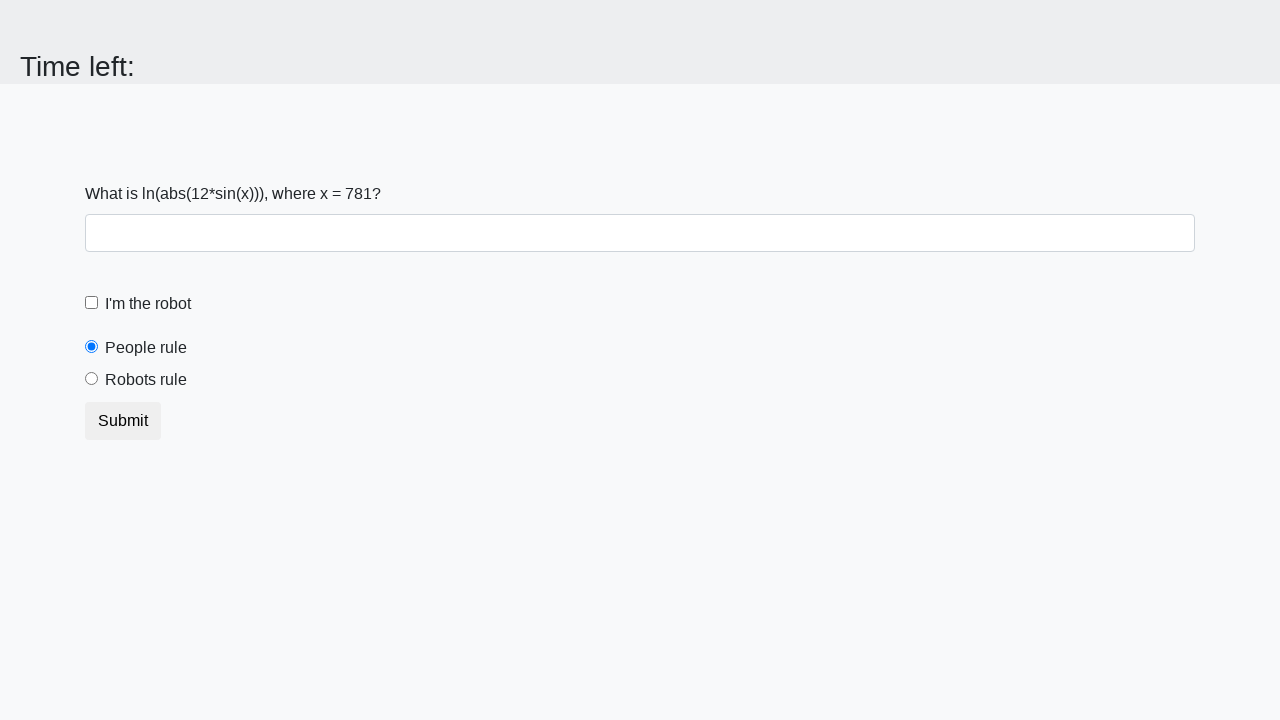

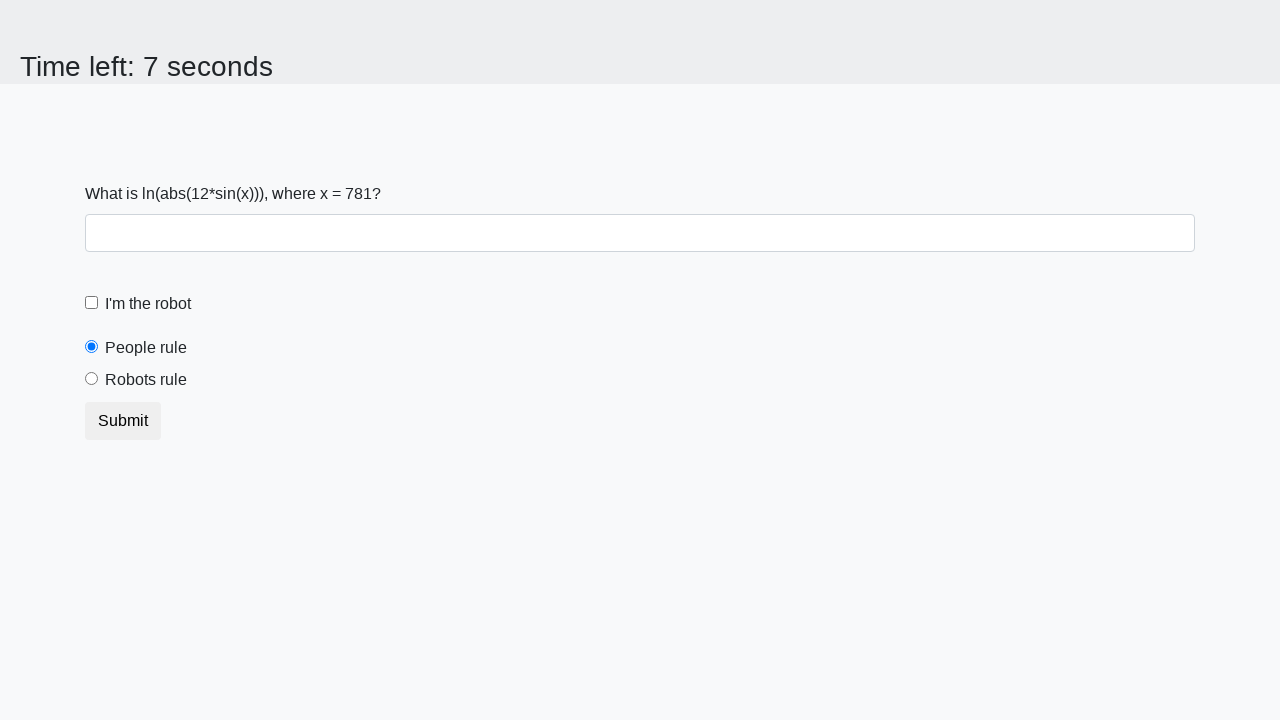